Tests backspace key functionality by typing text in a username field and deleting it character by character using backspace

Starting URL: https://the-internet.herokuapp.com/login

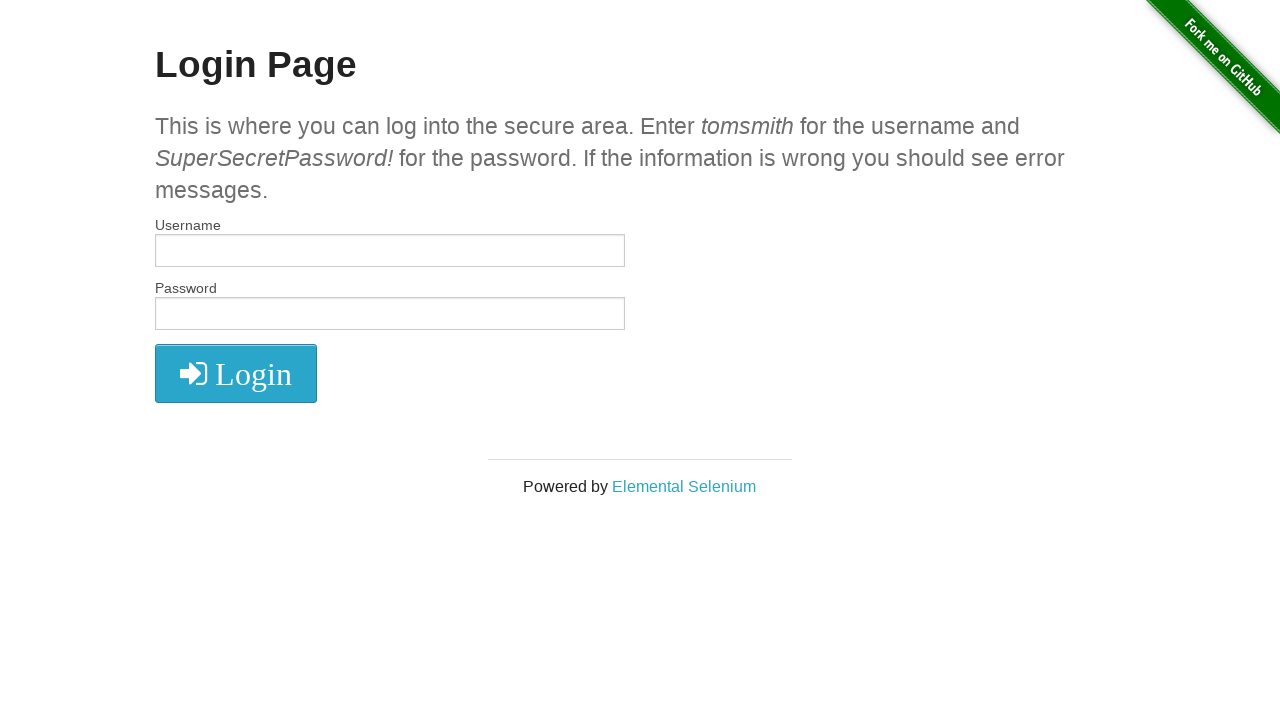

Filled username field with 'QWERTYUIOP' on #username
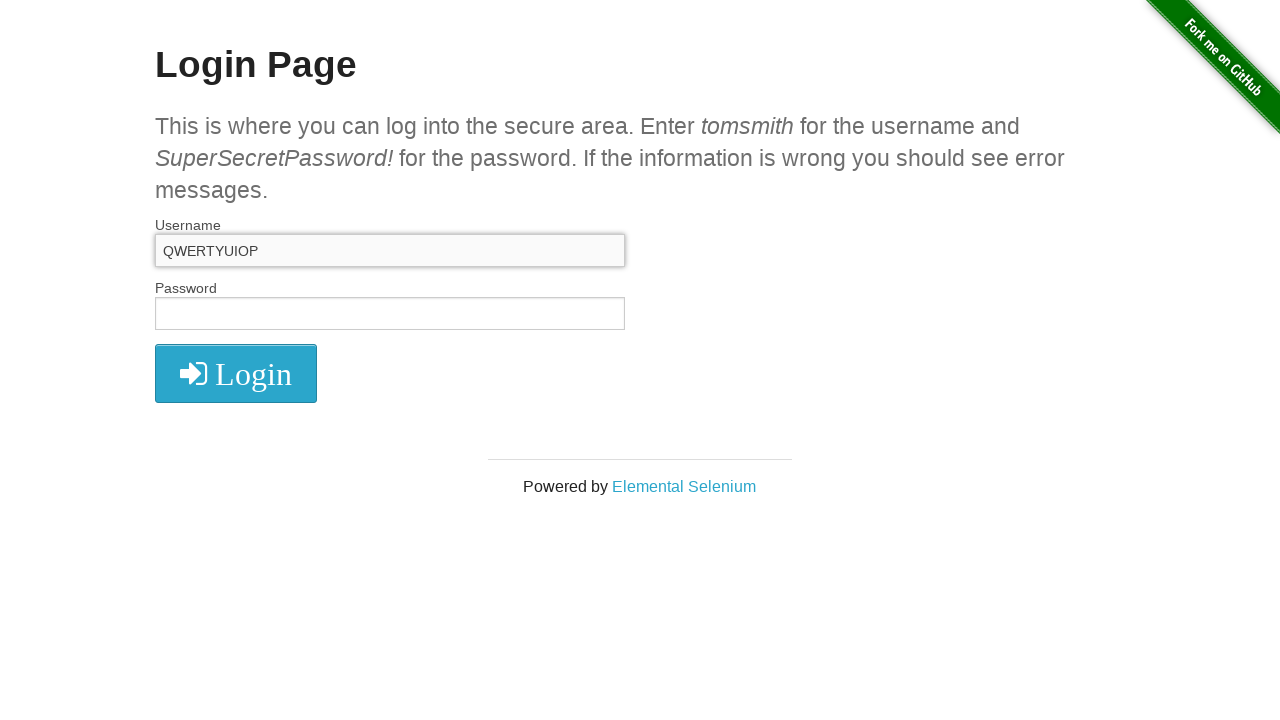

Pressed backspace to delete character 1 of 10 on #username
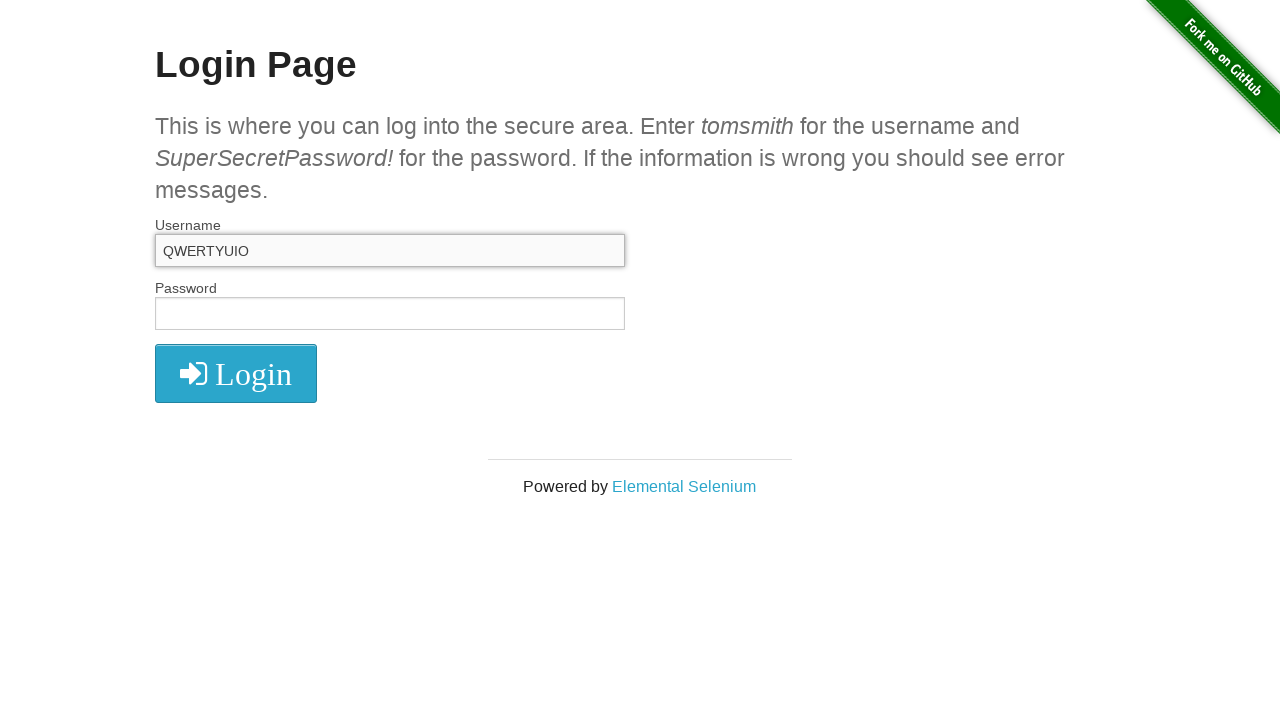

Pressed backspace to delete character 2 of 10 on #username
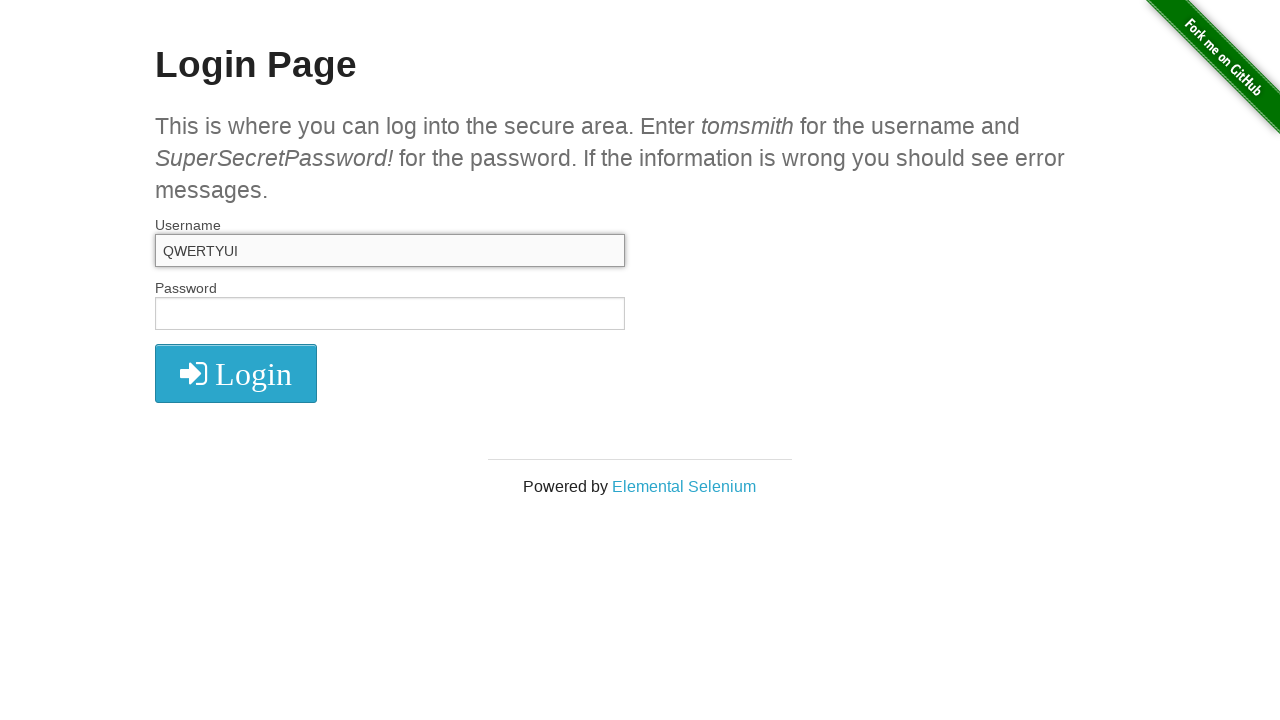

Pressed backspace to delete character 3 of 10 on #username
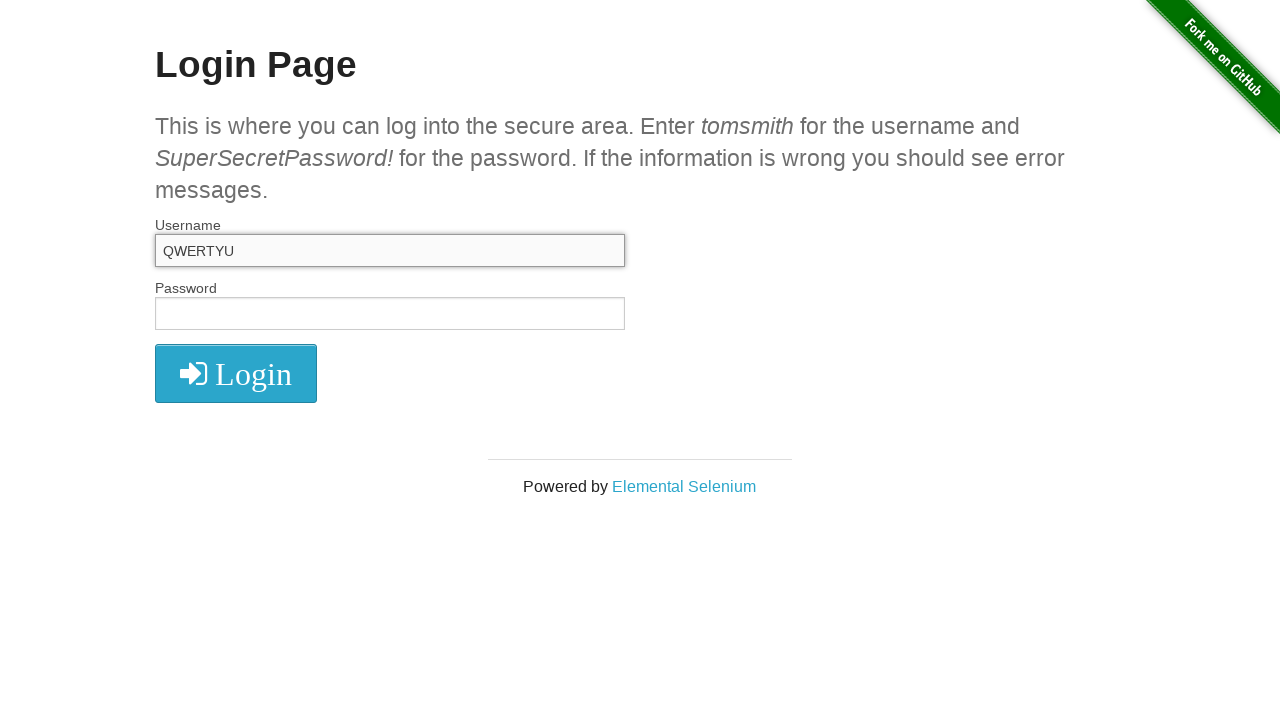

Pressed backspace to delete character 4 of 10 on #username
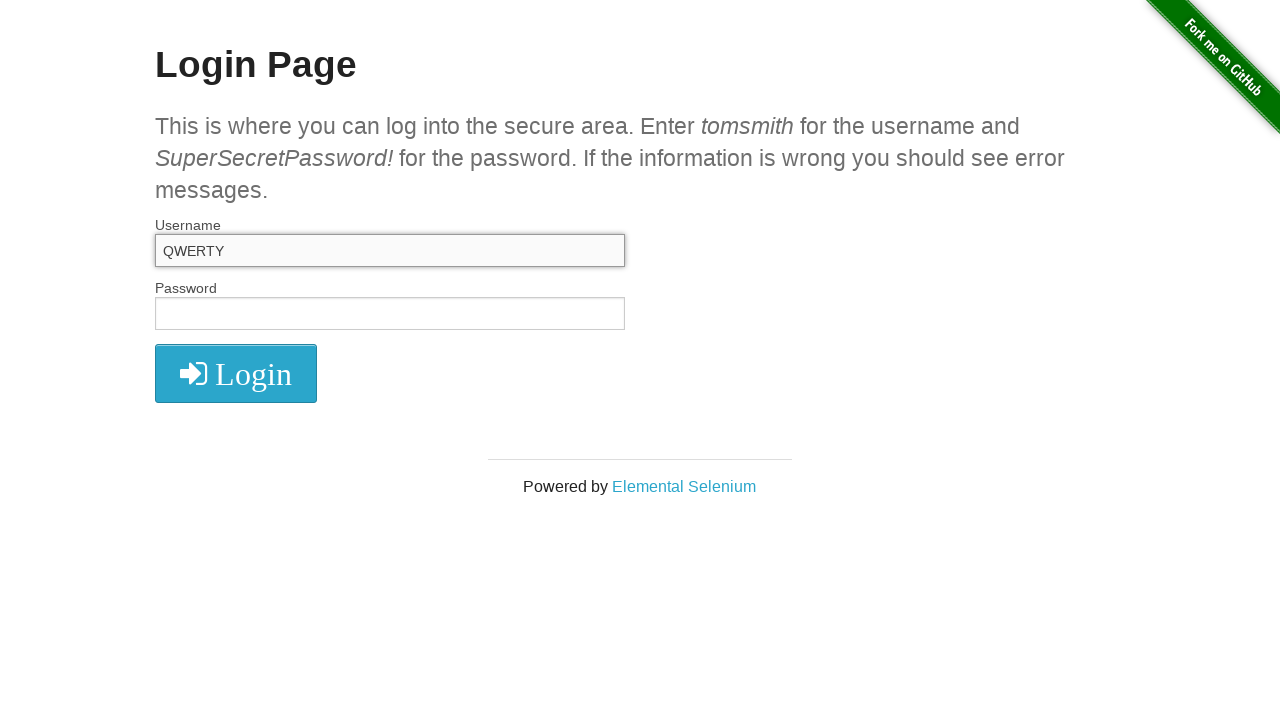

Pressed backspace to delete character 5 of 10 on #username
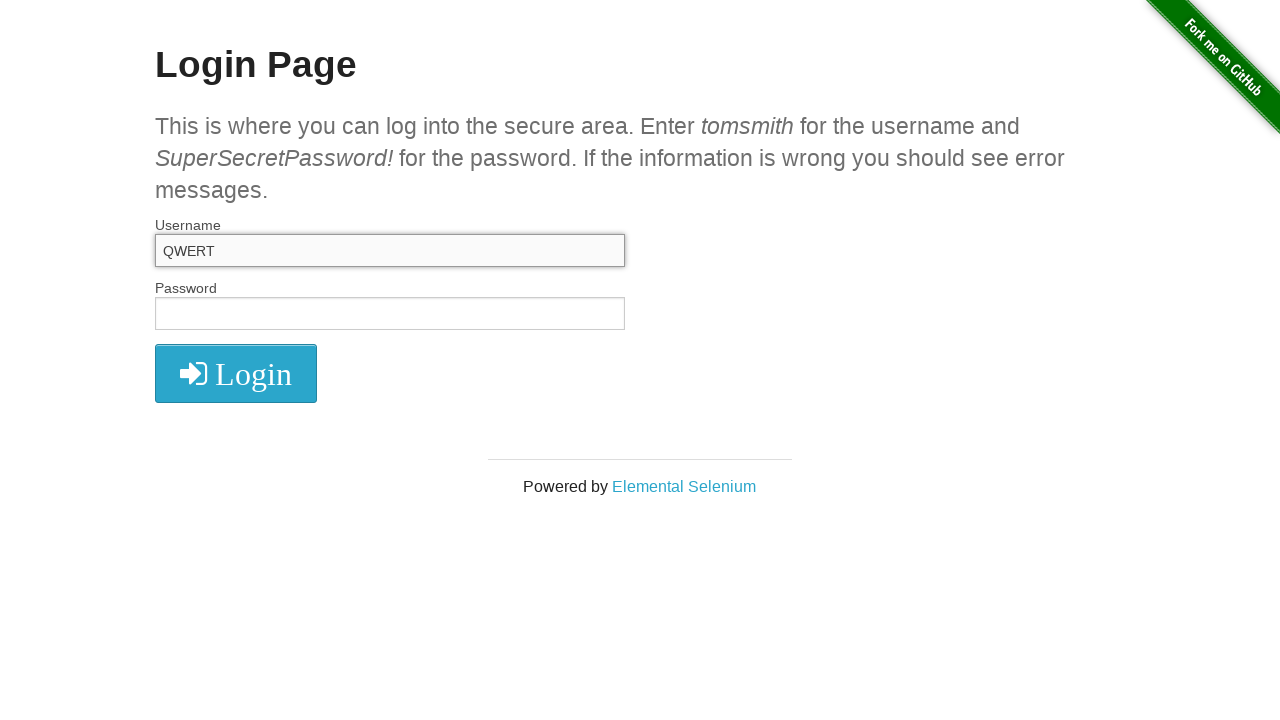

Pressed backspace to delete character 6 of 10 on #username
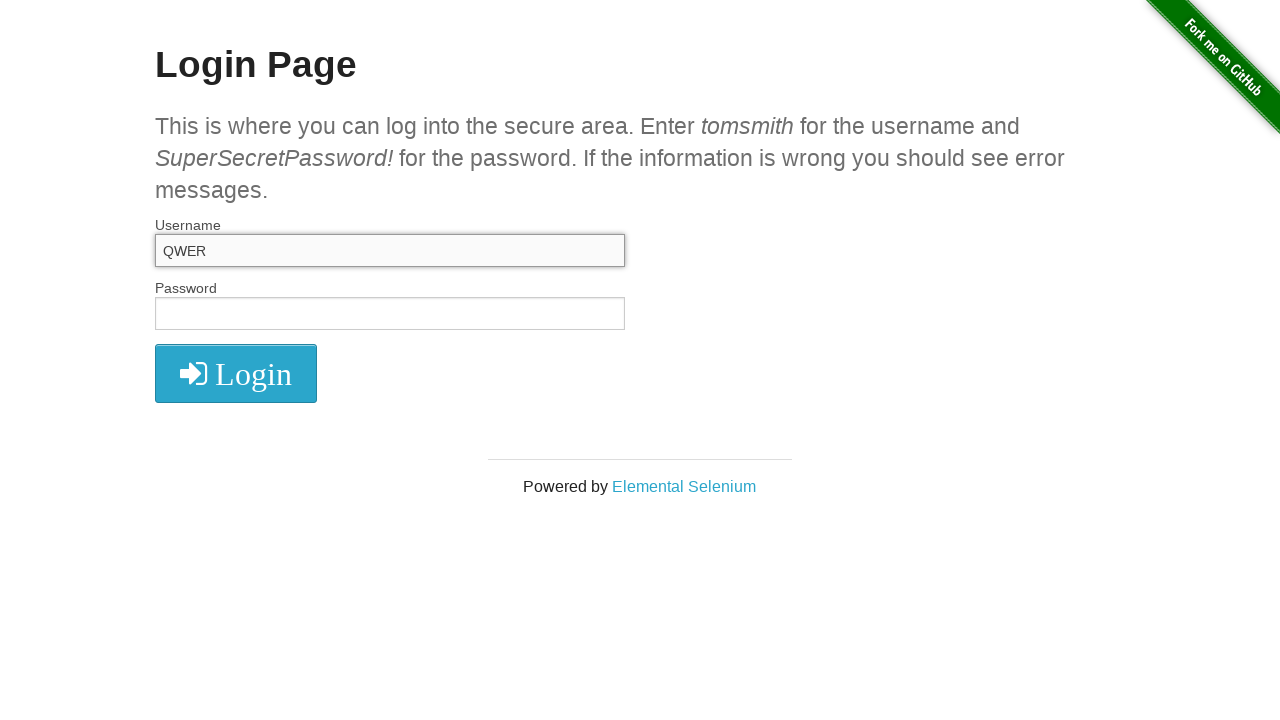

Pressed backspace to delete character 7 of 10 on #username
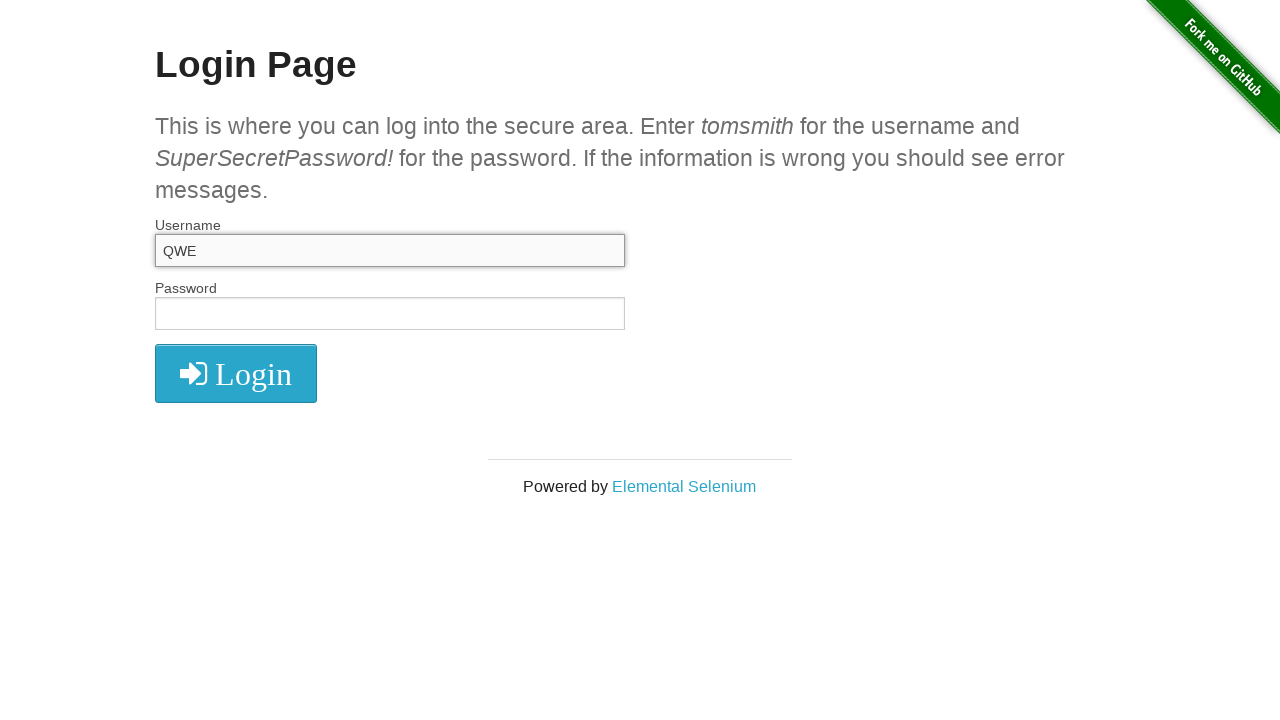

Pressed backspace to delete character 8 of 10 on #username
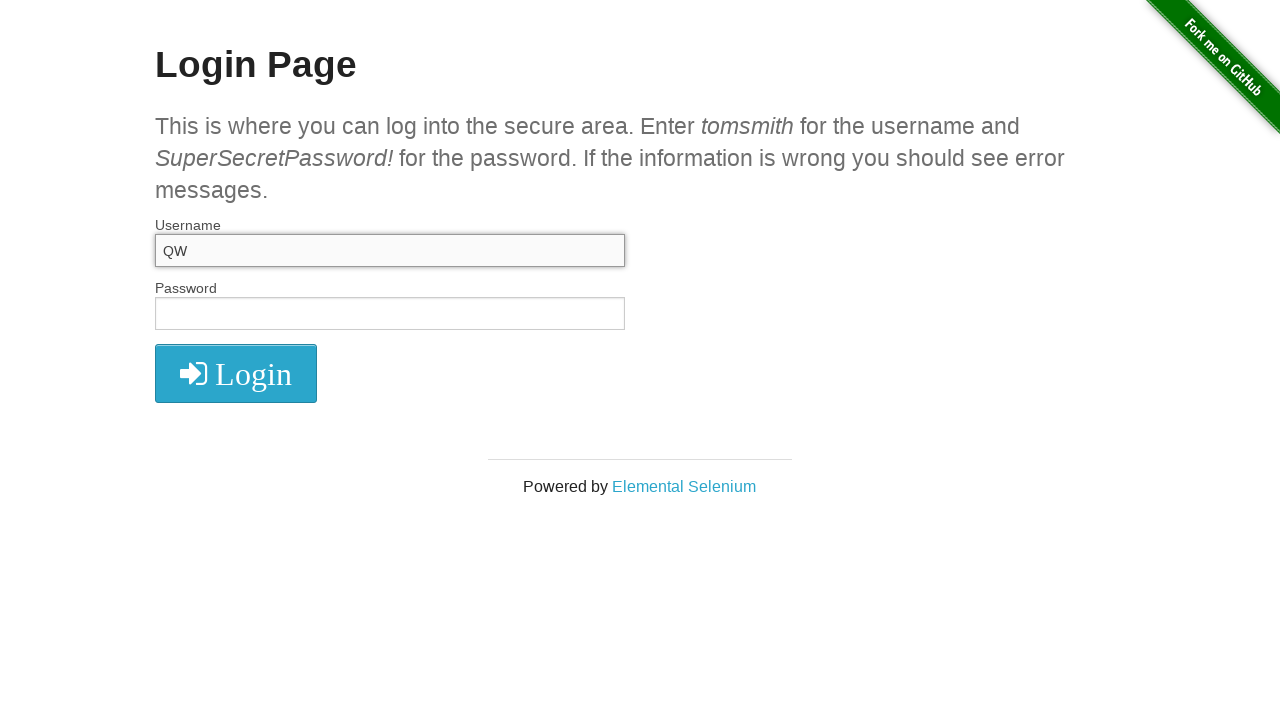

Pressed backspace to delete character 9 of 10 on #username
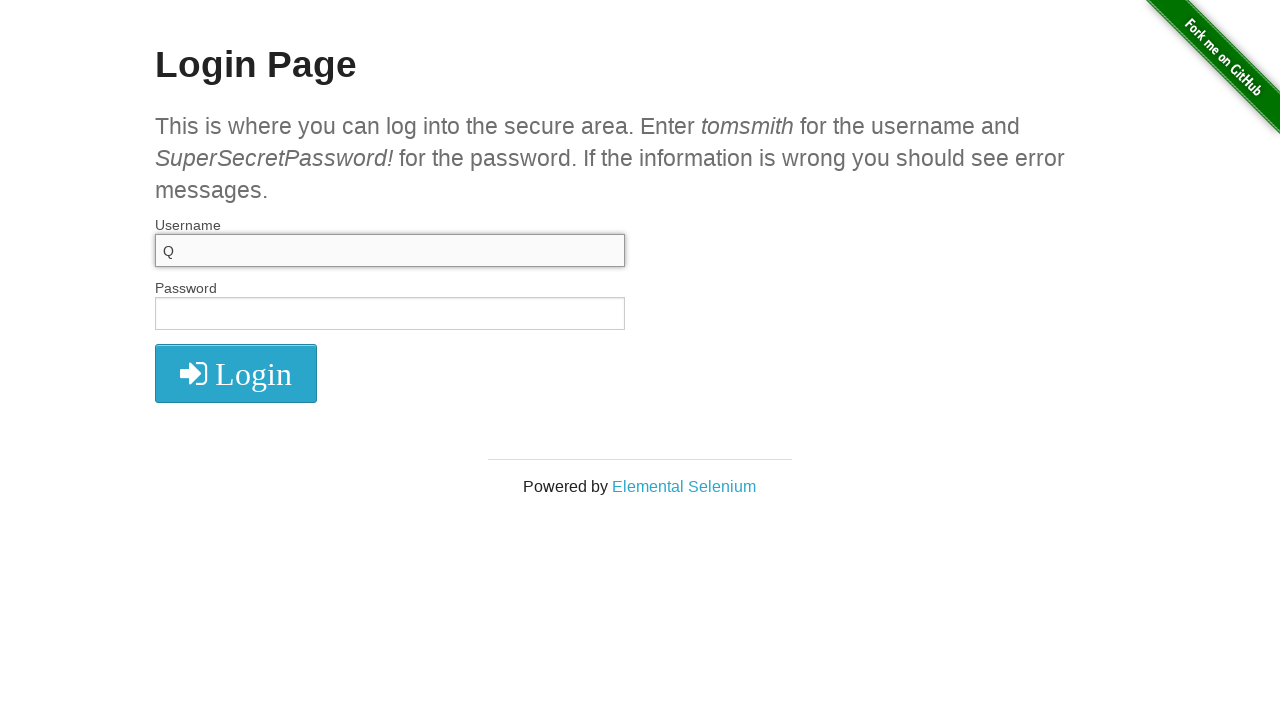

Pressed backspace to delete character 10 of 10 on #username
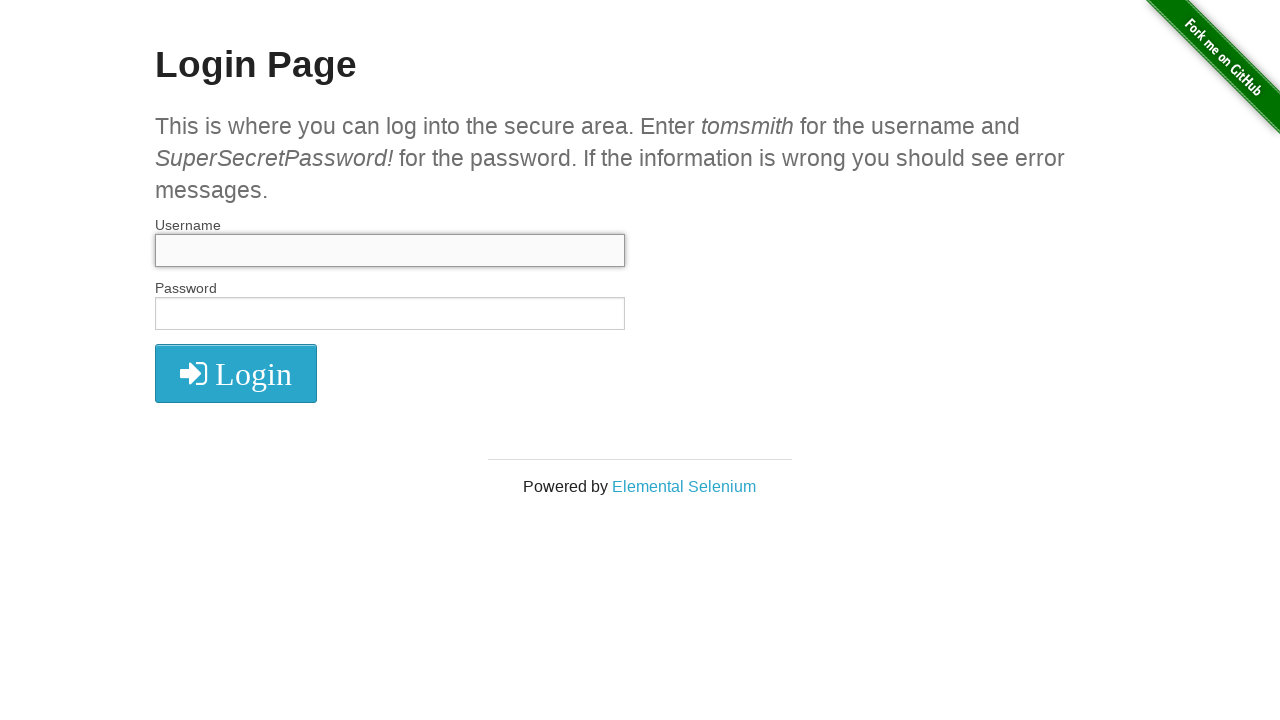

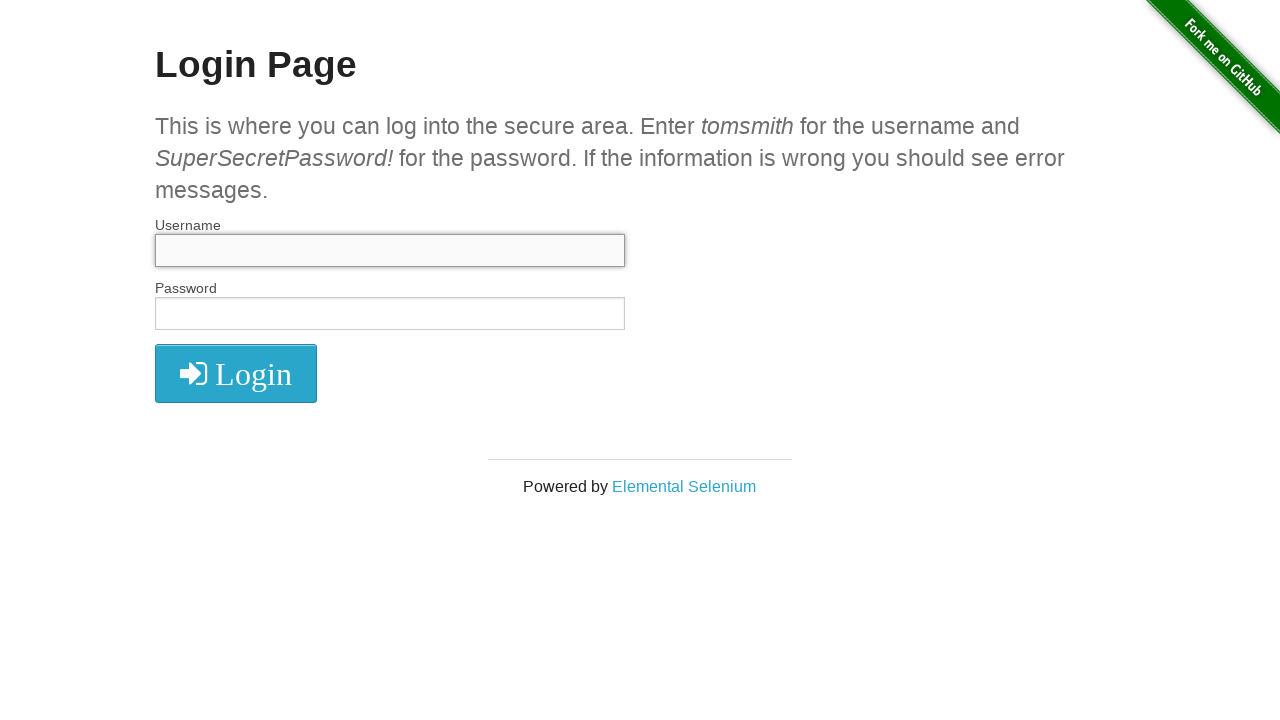